Tests marking individual todo items as complete by checking their checkboxes

Starting URL: https://demo.playwright.dev/todomvc

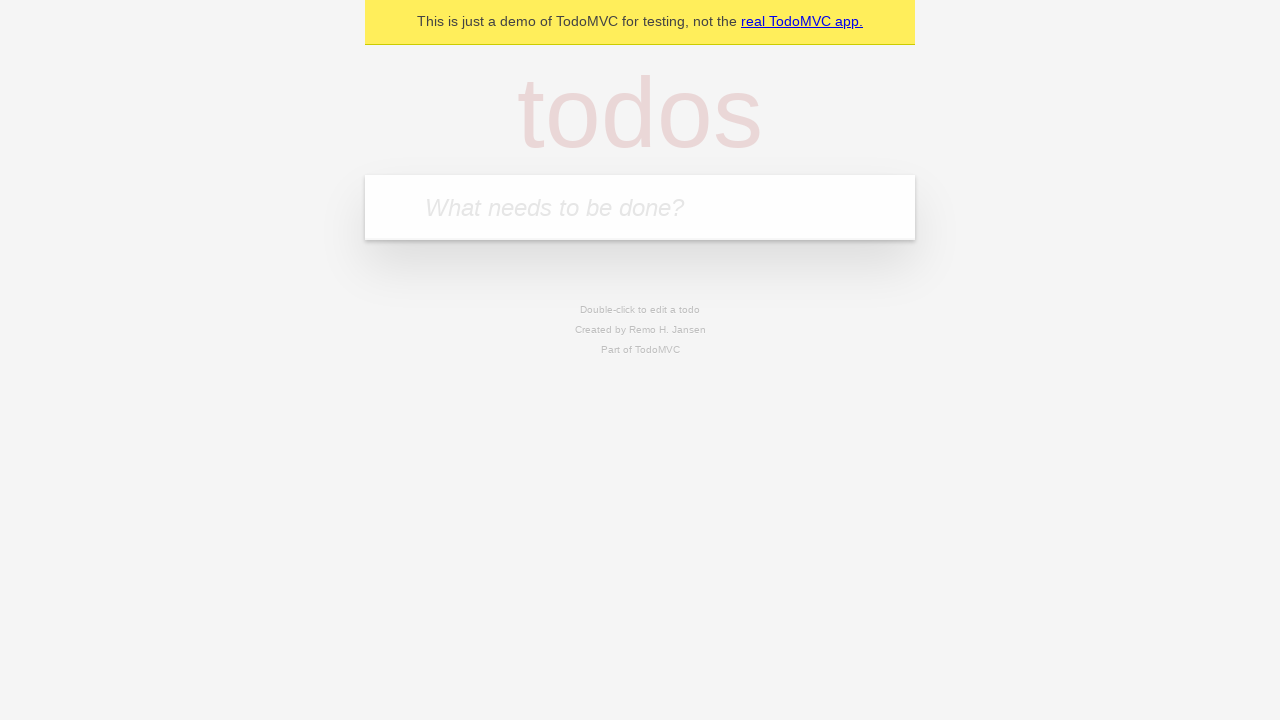

Filled todo input with 'buy some cheese' on internal:attr=[placeholder="What needs to be done?"i]
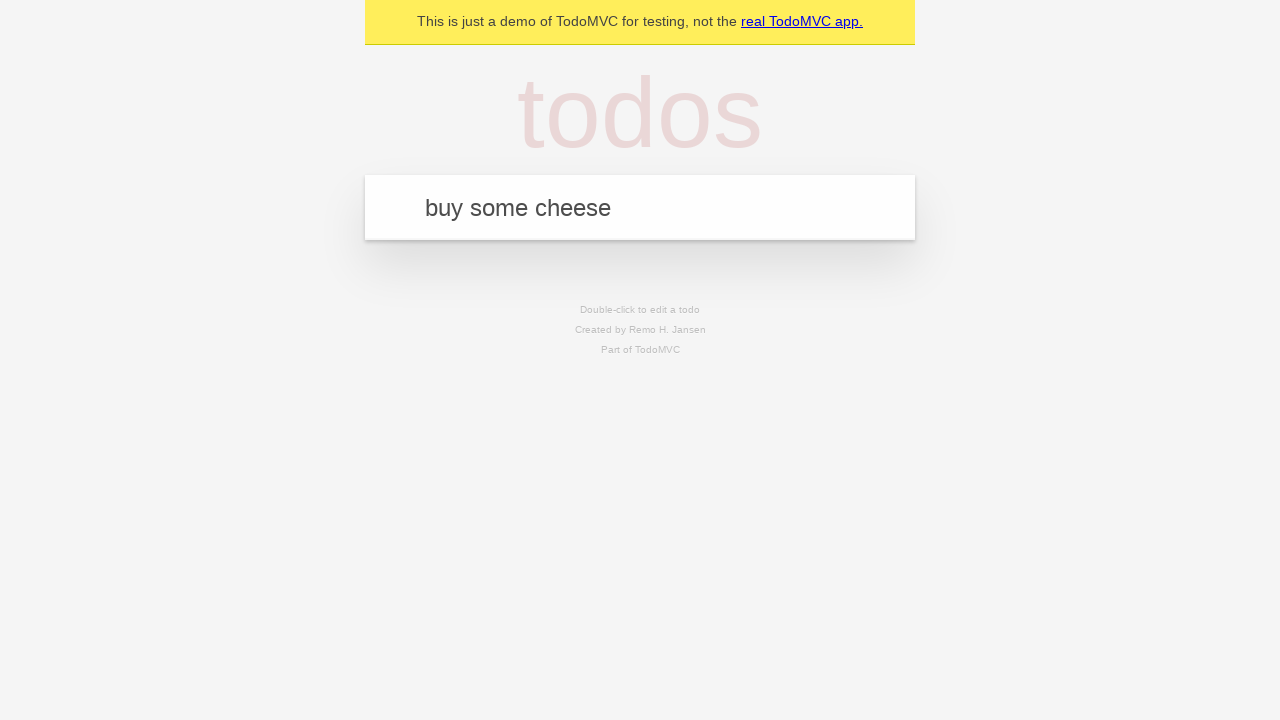

Pressed Enter to create todo item 'buy some cheese' on internal:attr=[placeholder="What needs to be done?"i]
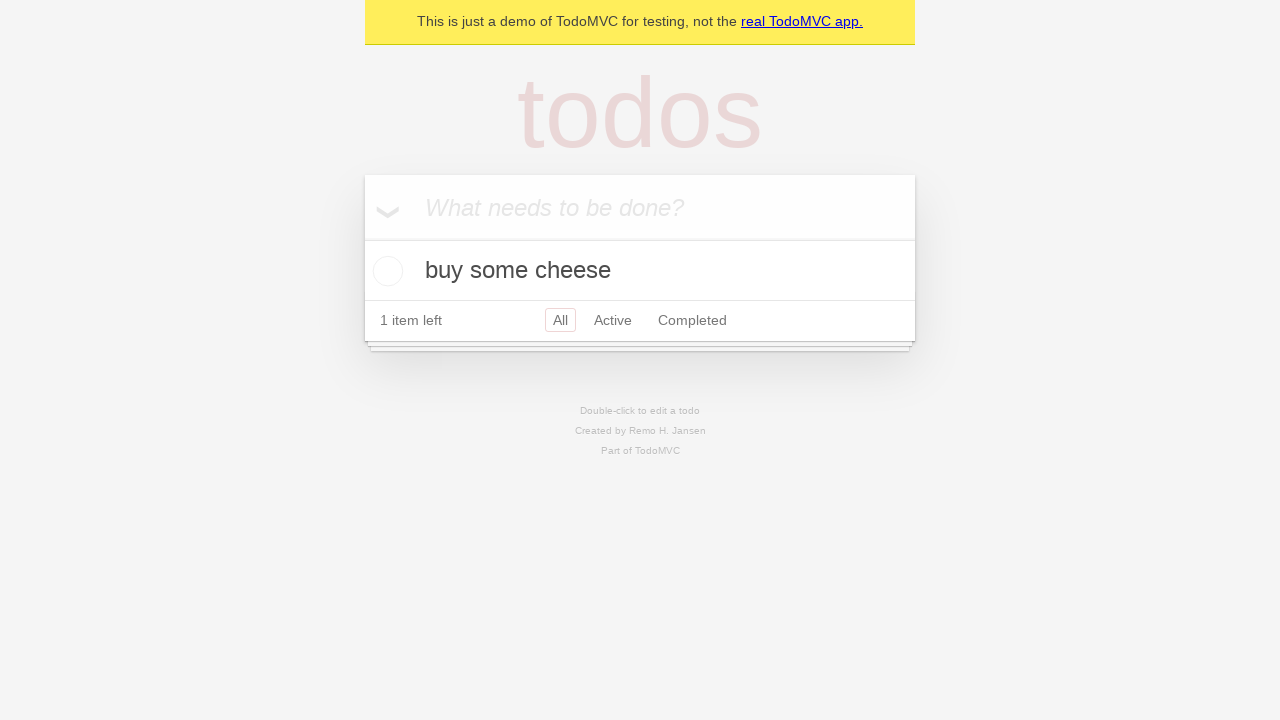

Filled todo input with 'feed the cat' on internal:attr=[placeholder="What needs to be done?"i]
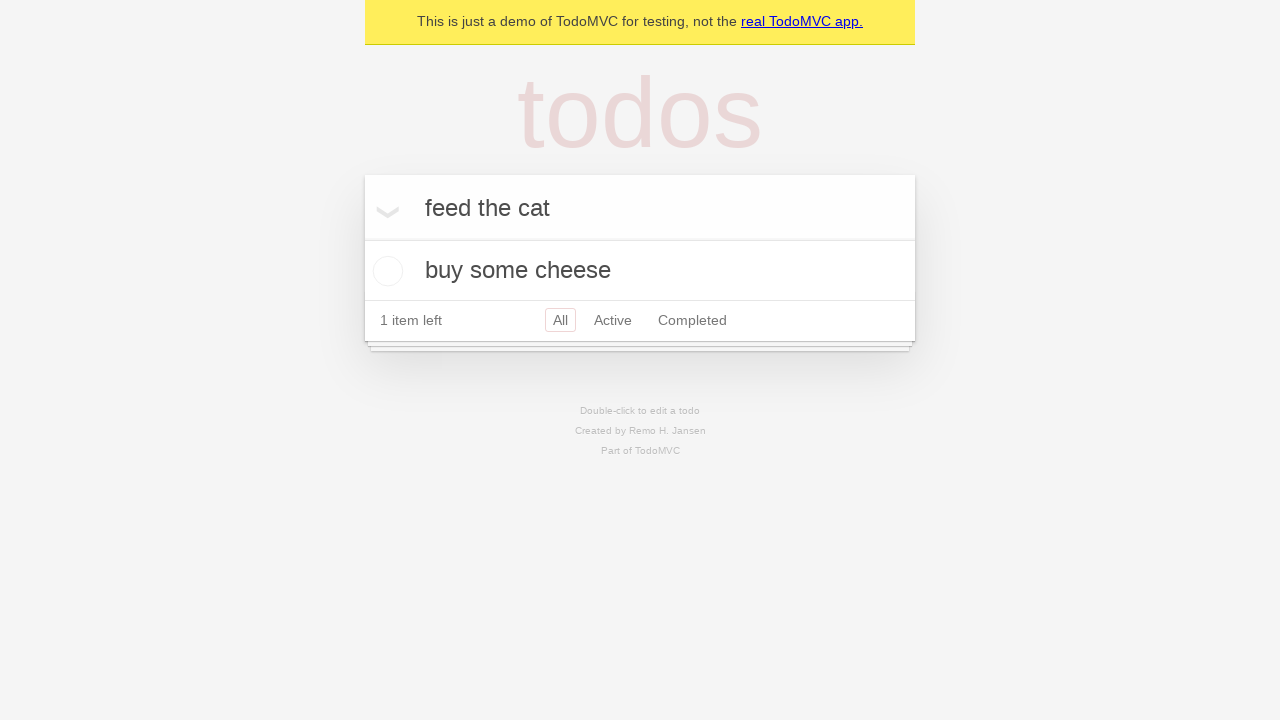

Pressed Enter to create todo item 'feed the cat' on internal:attr=[placeholder="What needs to be done?"i]
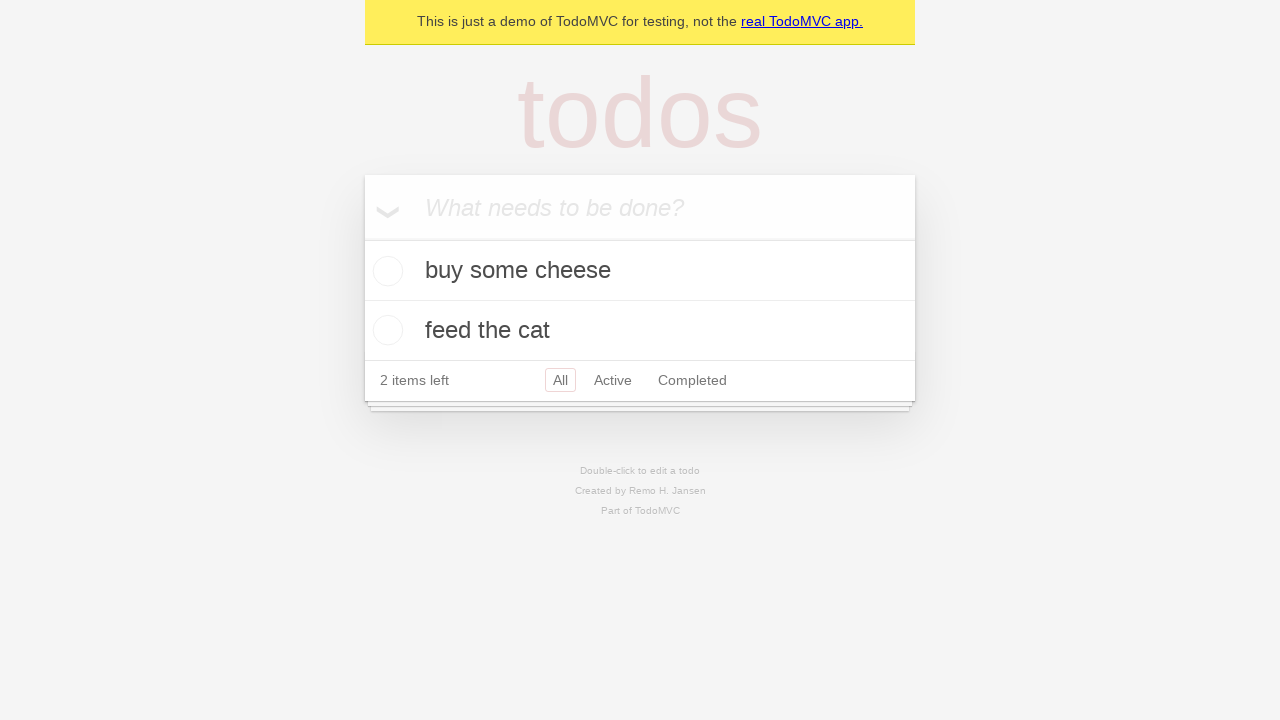

Marked first todo item as complete by checking its checkbox at (385, 271) on internal:testid=[data-testid="todo-item"s] >> nth=0 >> internal:role=checkbox
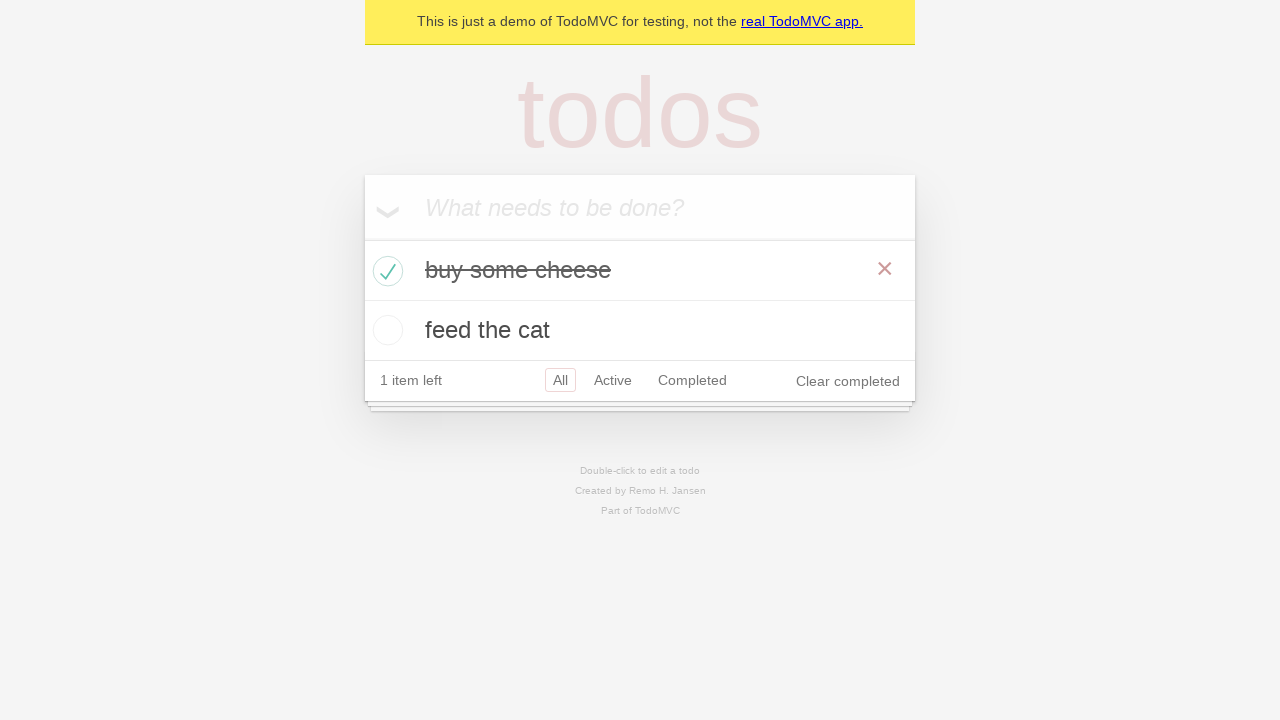

Marked second todo item as complete by checking its checkbox at (385, 330) on internal:testid=[data-testid="todo-item"s] >> nth=1 >> internal:role=checkbox
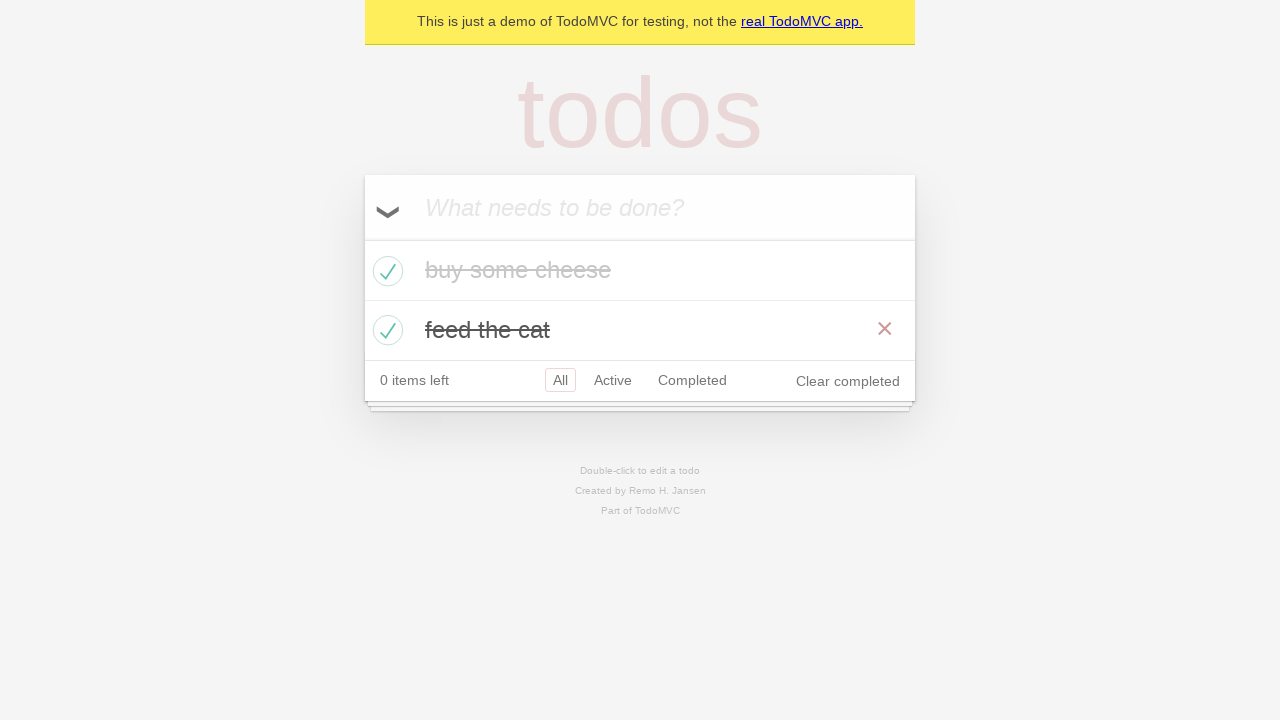

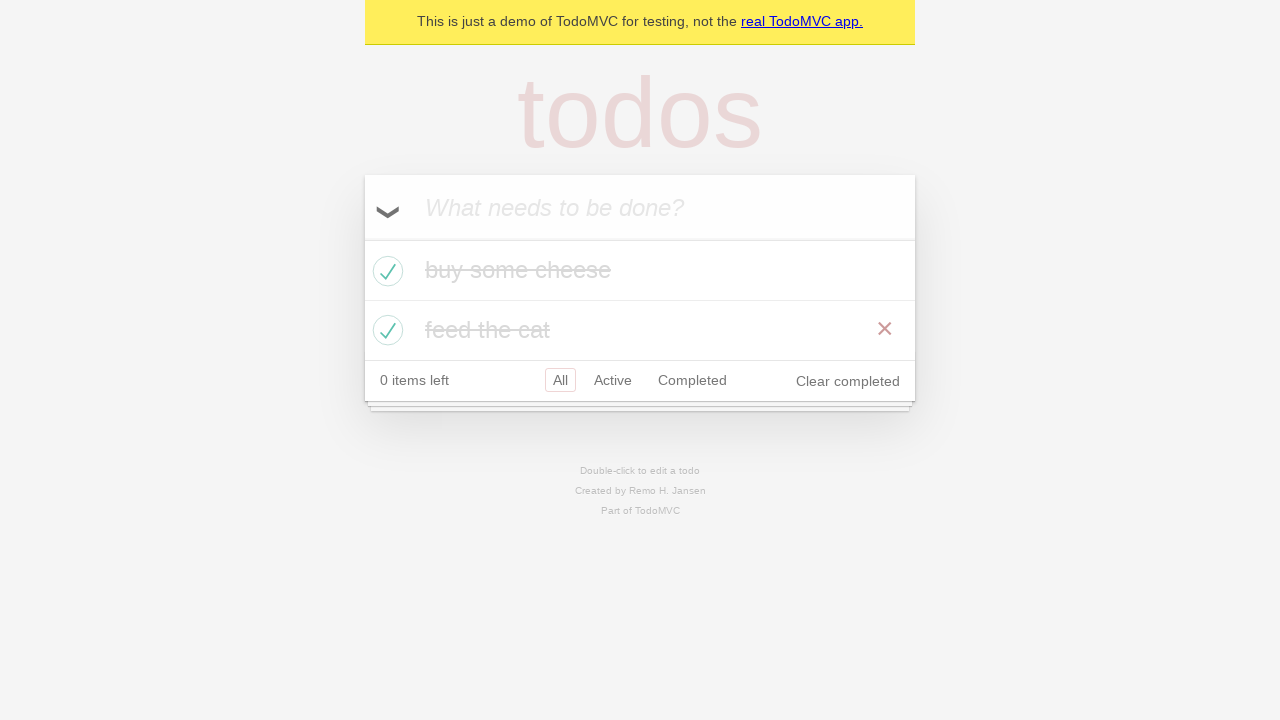